Tests dynamic loading by clicking a button and verifying the loaded text content

Starting URL: https://automationfc.github.io/dynamic-loading/

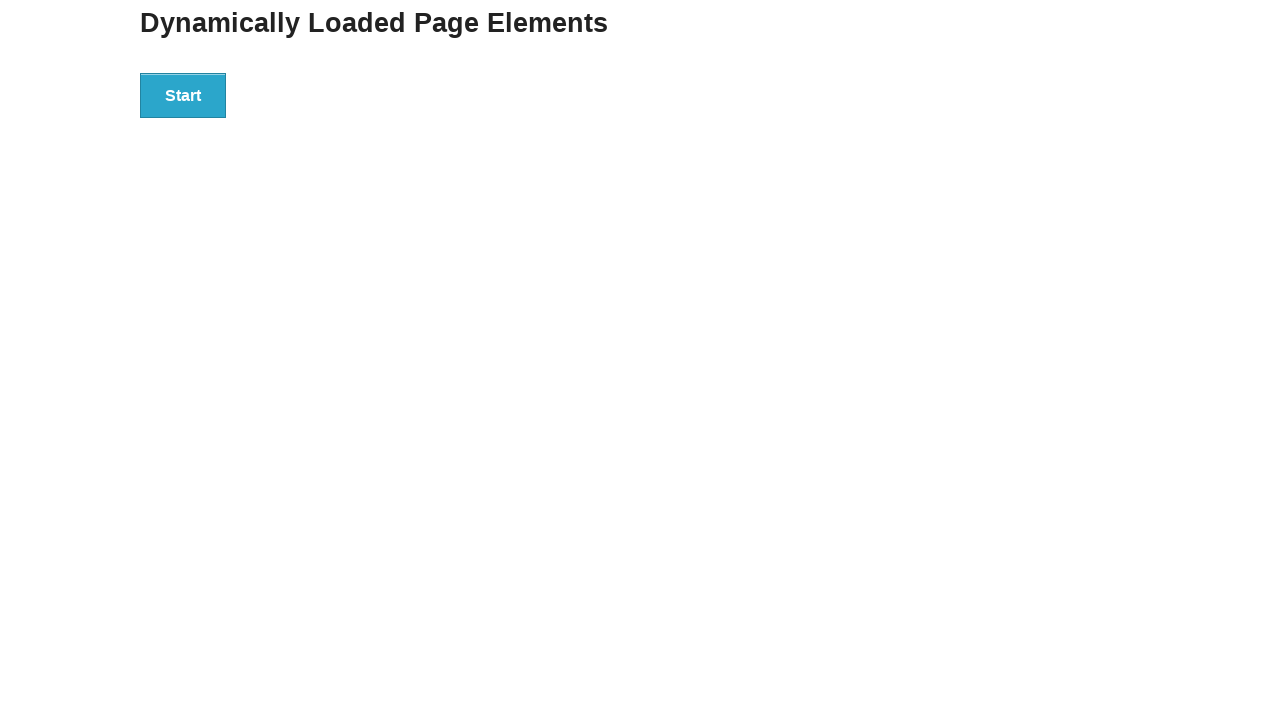

Clicked the start button to trigger dynamic loading at (183, 95) on xpath=//div[@id='start']/button
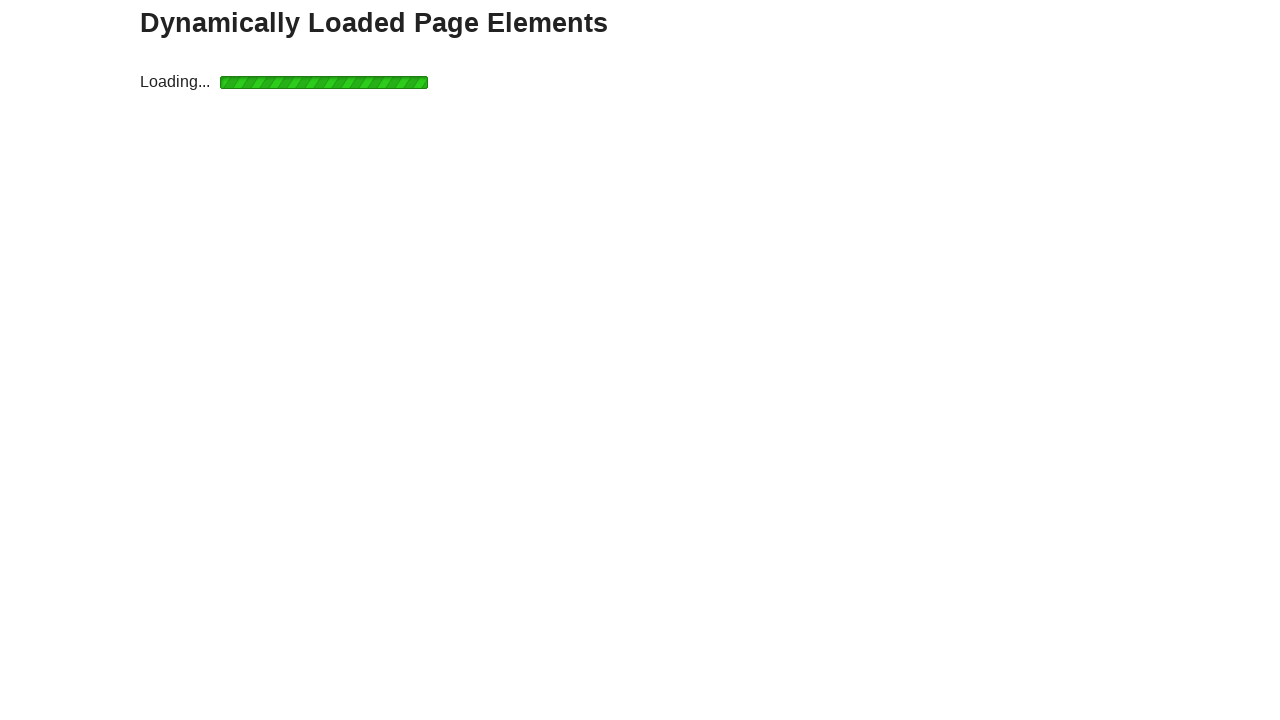

Waited for the finish element with h4 tag to appear
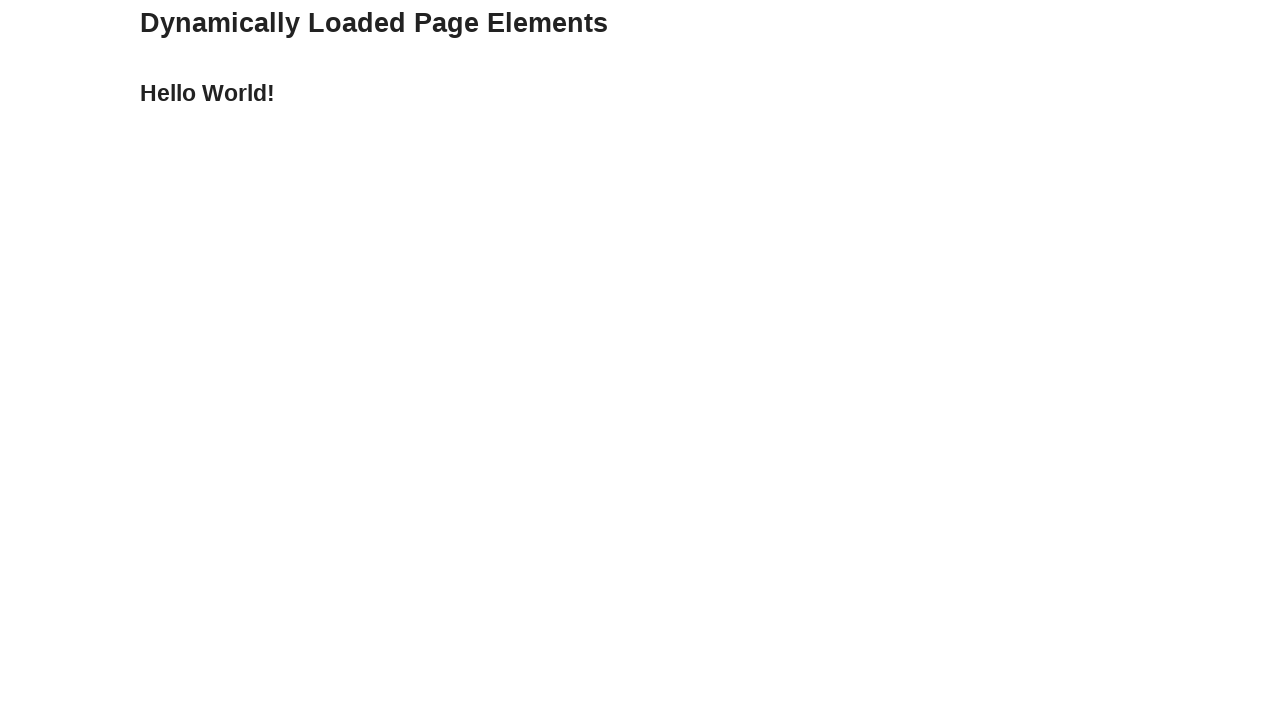

Verified loaded text content equals 'Hello World!'
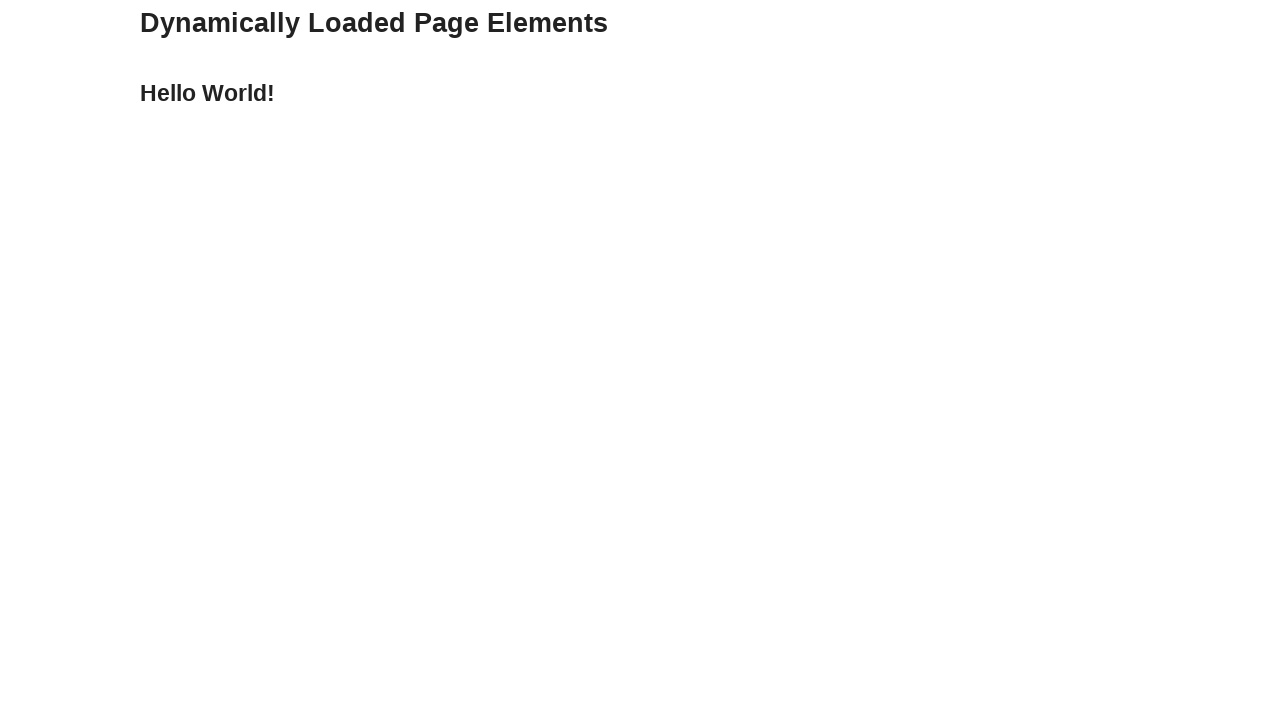

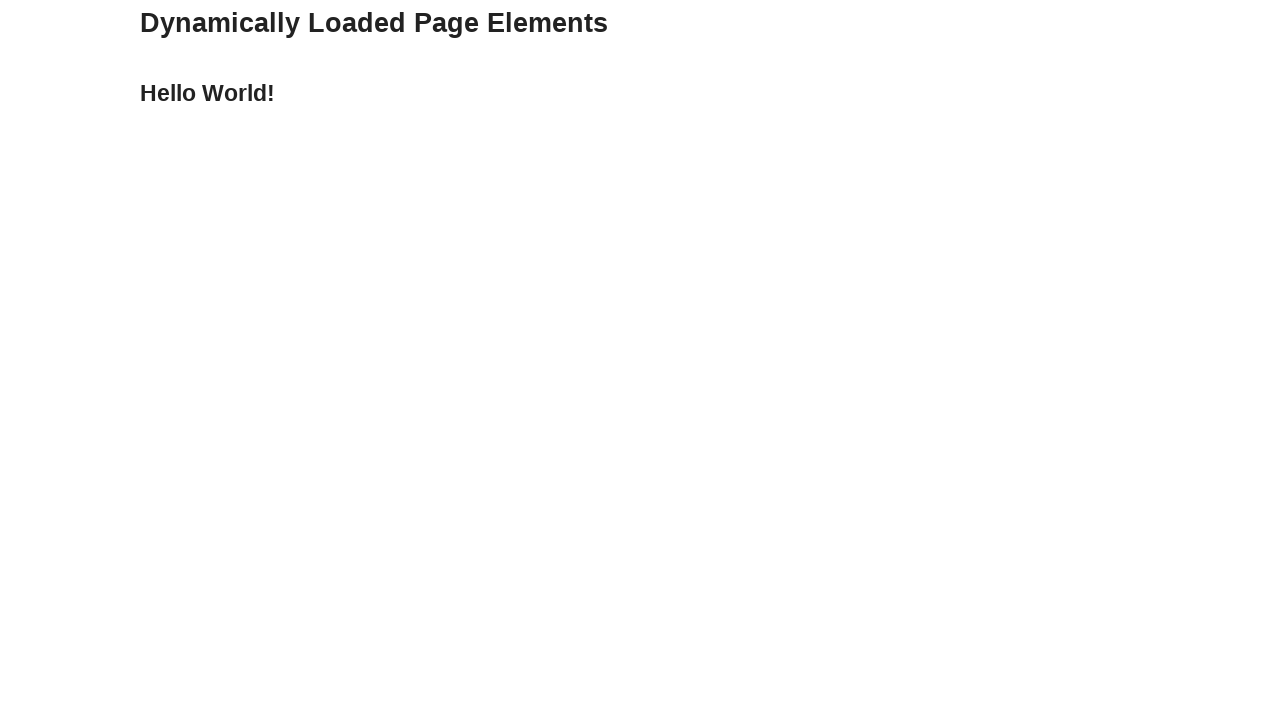